Tests the web tables functionality on DemoQA by first deleting existing records, then adding new records through a form with first name, last name, email, age, salary, and department fields.

Starting URL: https://demoqa.com/webtables

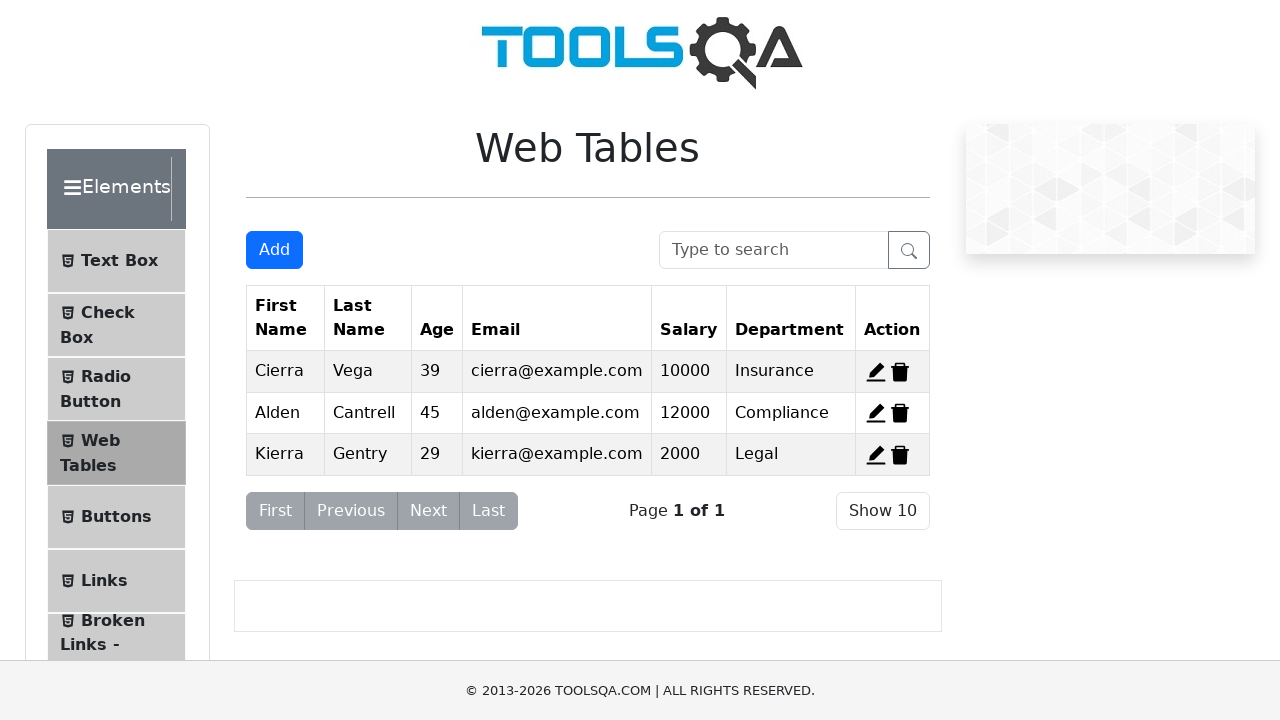

Clicked delete button for record 1 at (900, 372) on xpath=//*[@id="delete-record-1"]
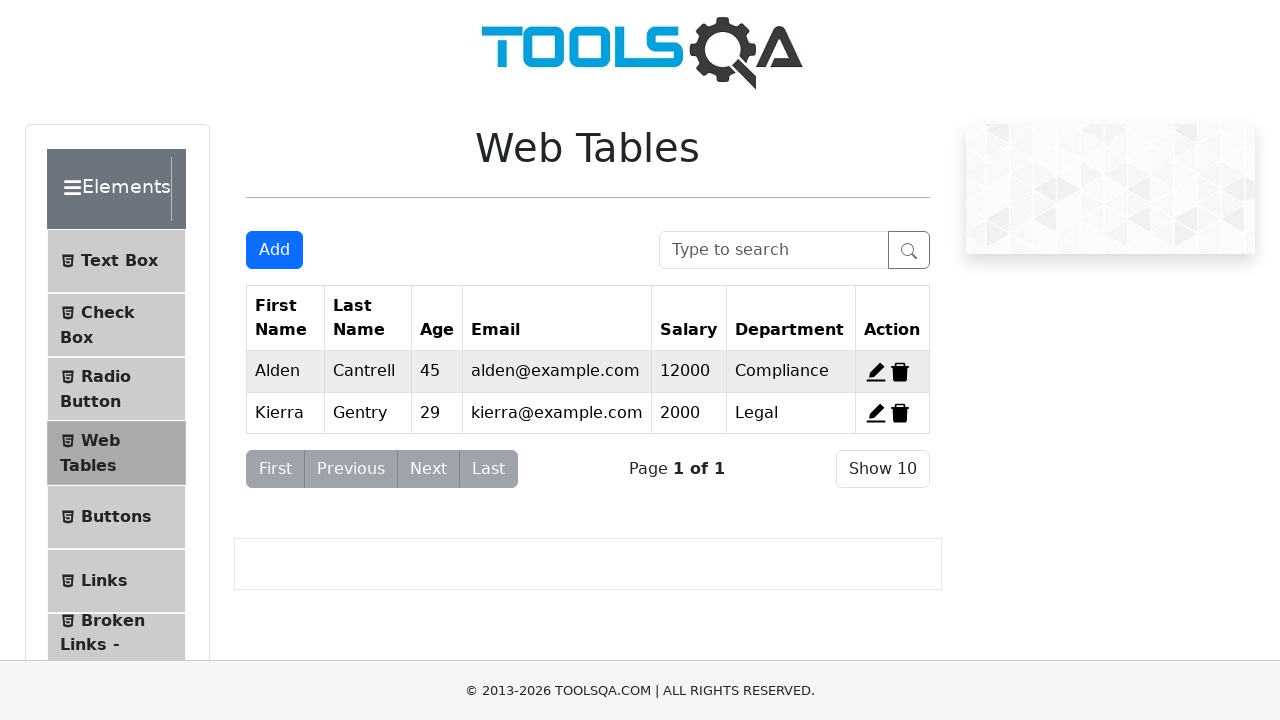

Clicked delete button for record 2 at (900, 372) on xpath=//*[@id="delete-record-2"]
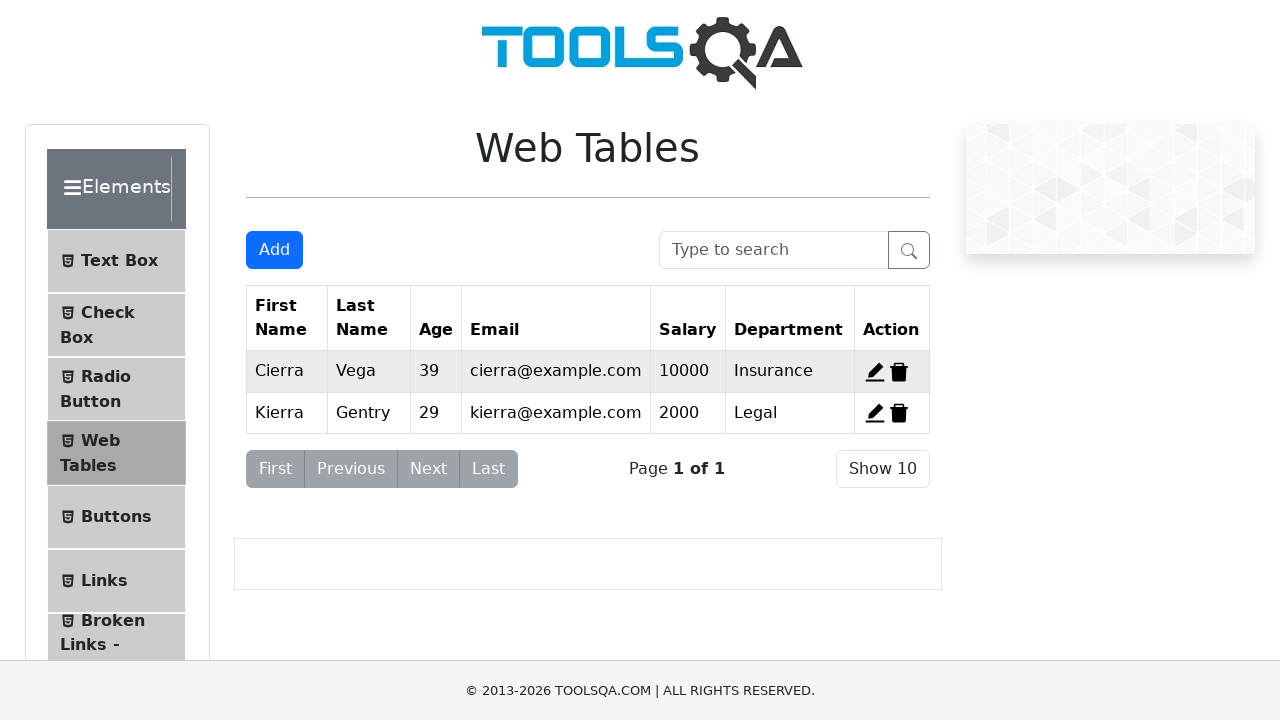

Clicked delete button for record 3 at (899, 413) on xpath=//*[@id="delete-record-3"]
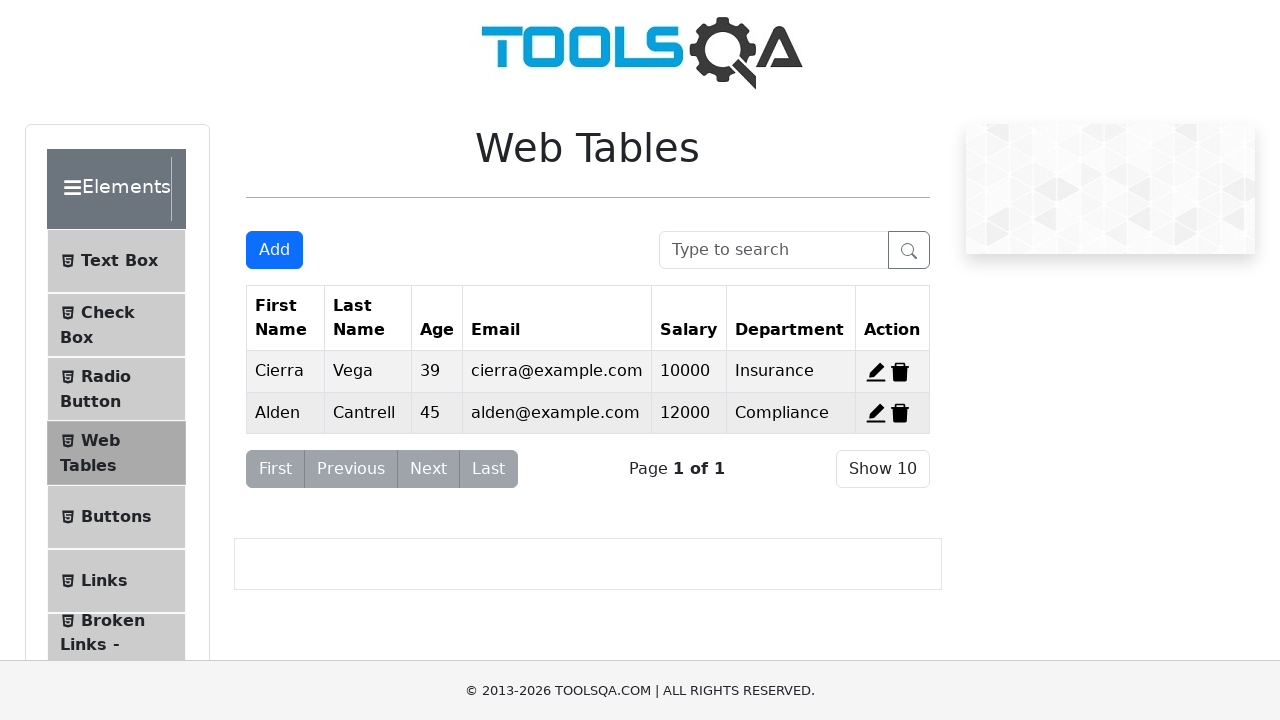

Clicked 'Add New Record' button at (274, 250) on #addNewRecordButton
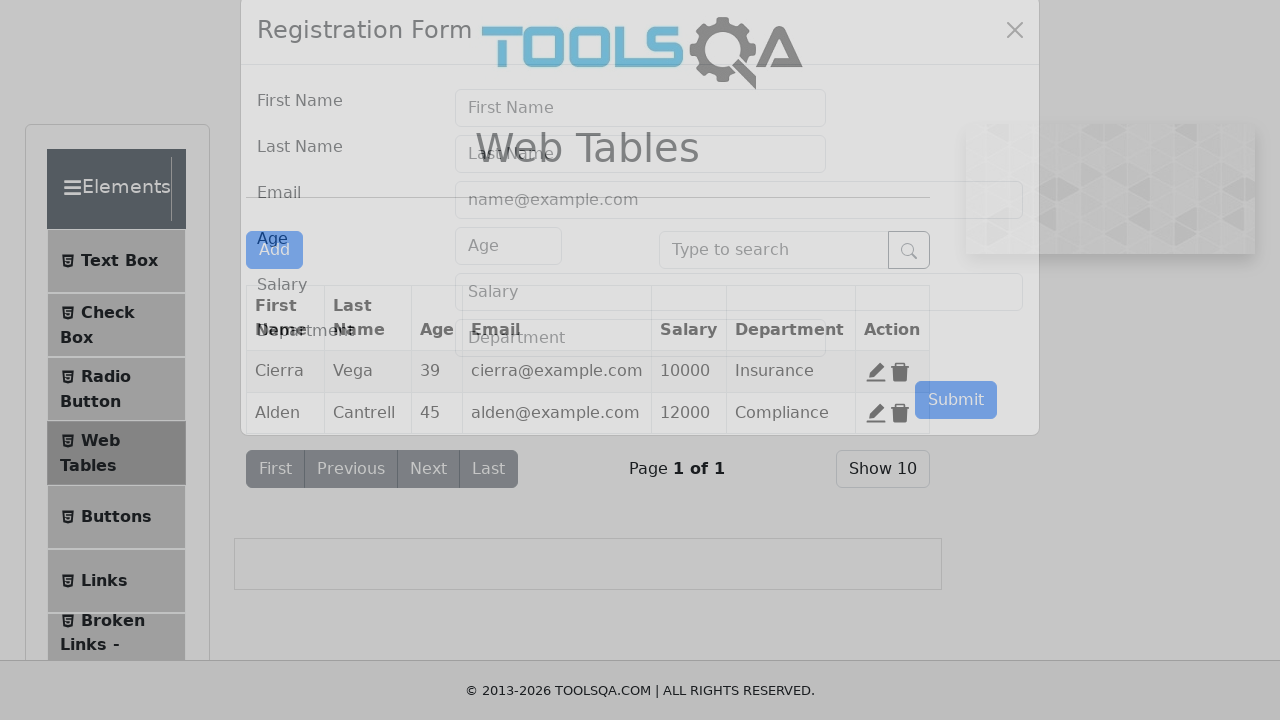

Filled first name field with 'John' on #firstName
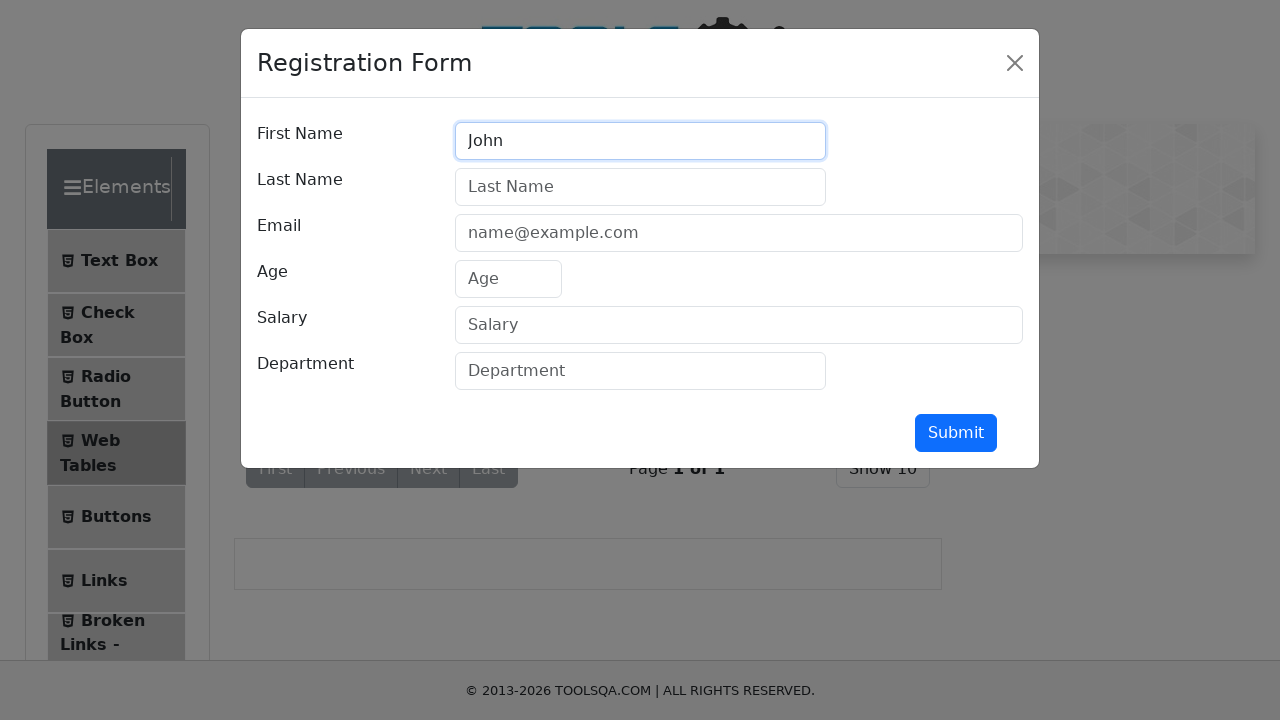

Filled last name field with 'Smith' on #lastName
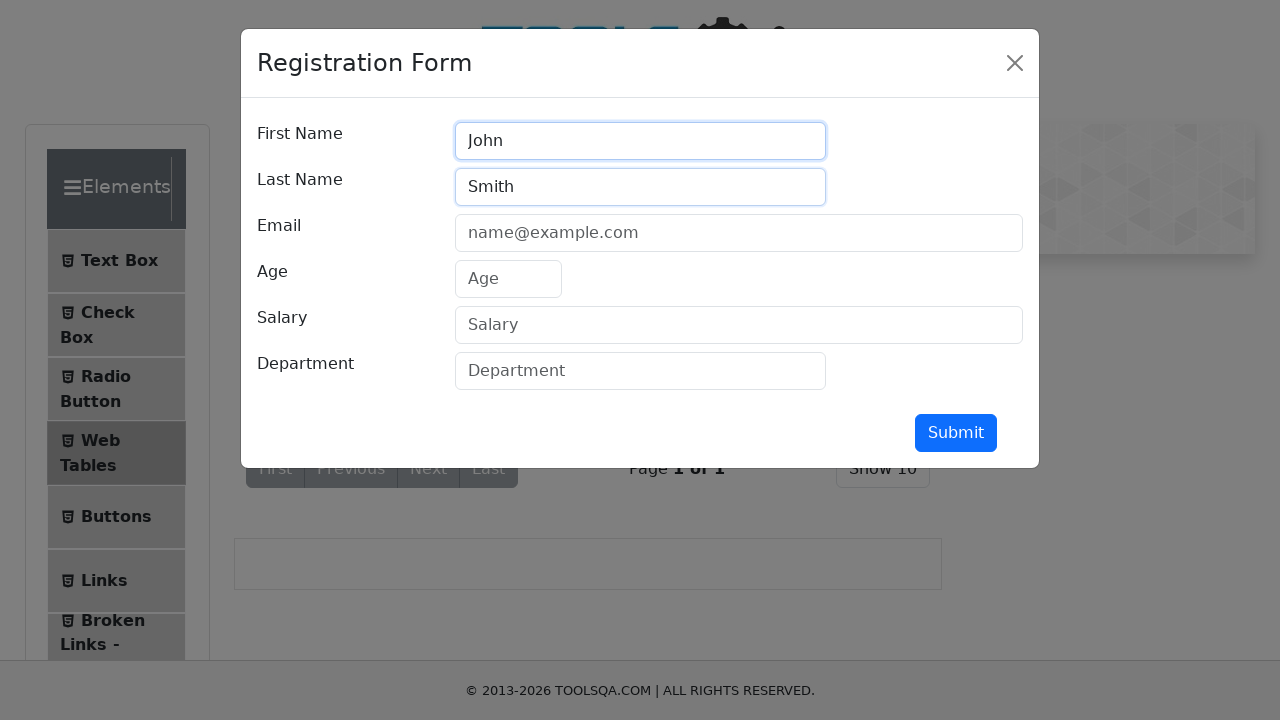

Filled email field with 'john.smith@example.com' on #userEmail
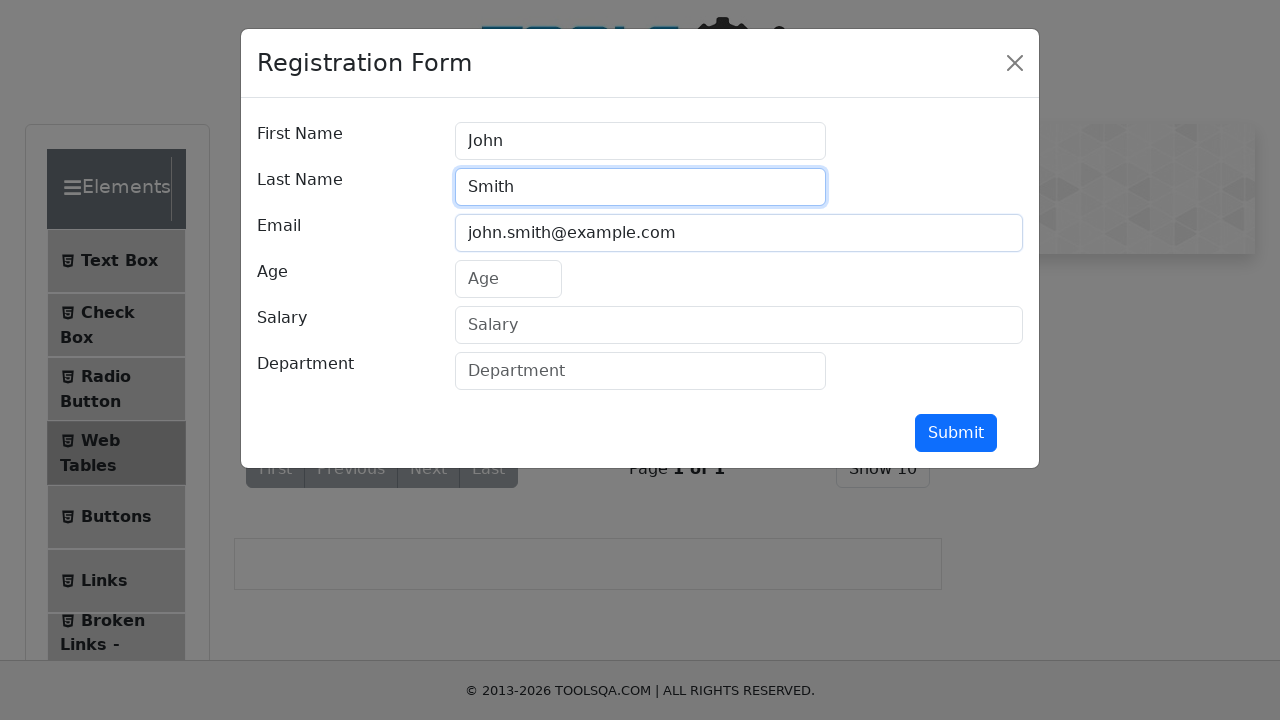

Filled age field with '28' on #age
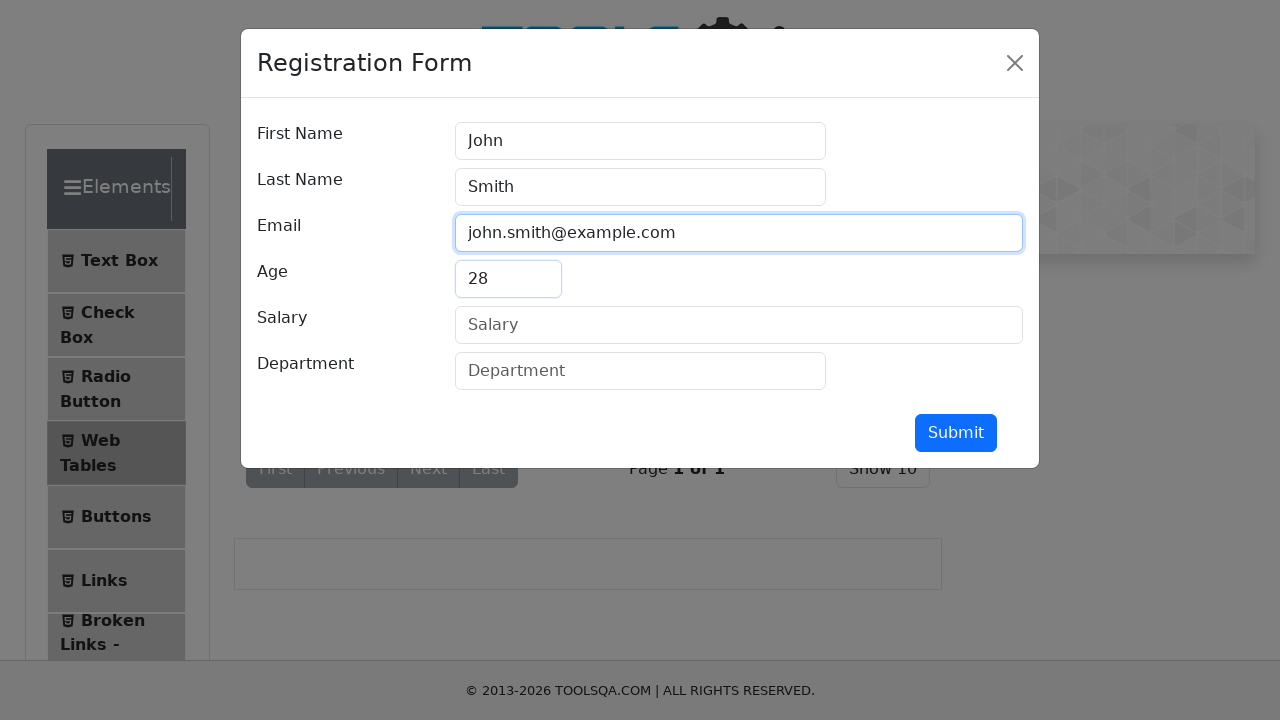

Filled salary field with '55000' on #salary
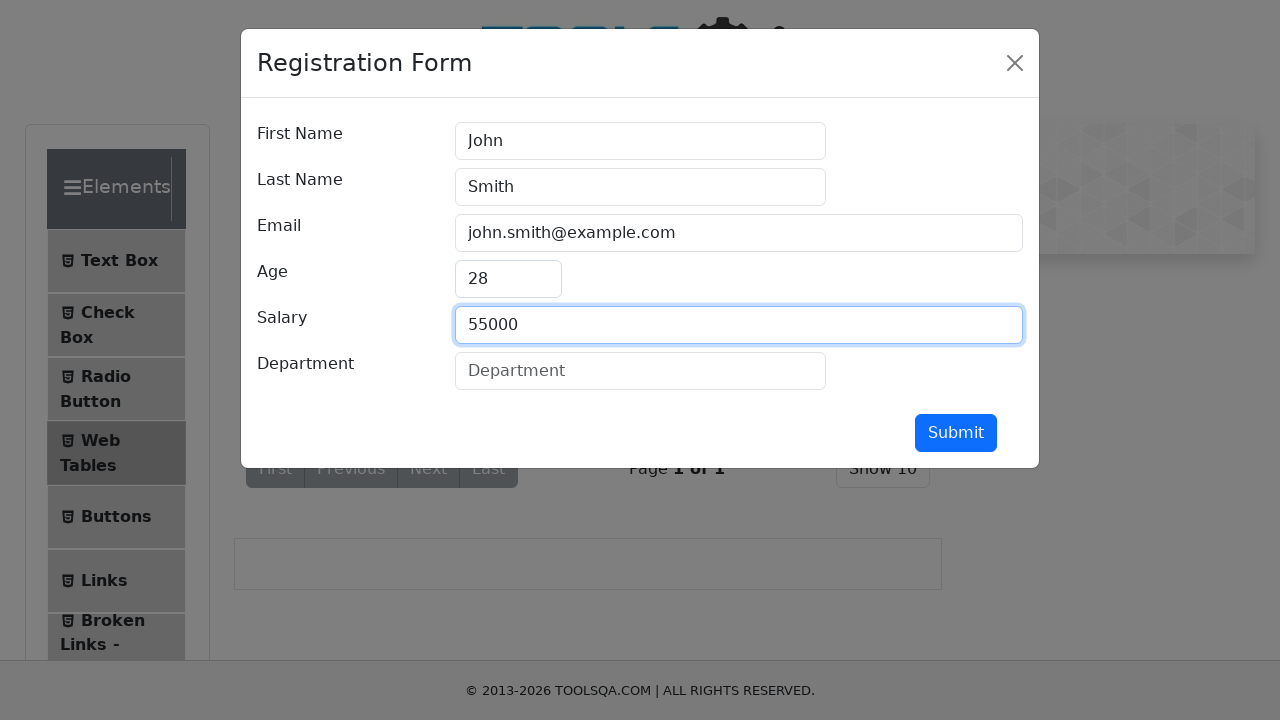

Filled department field with 'Engineering' on #department
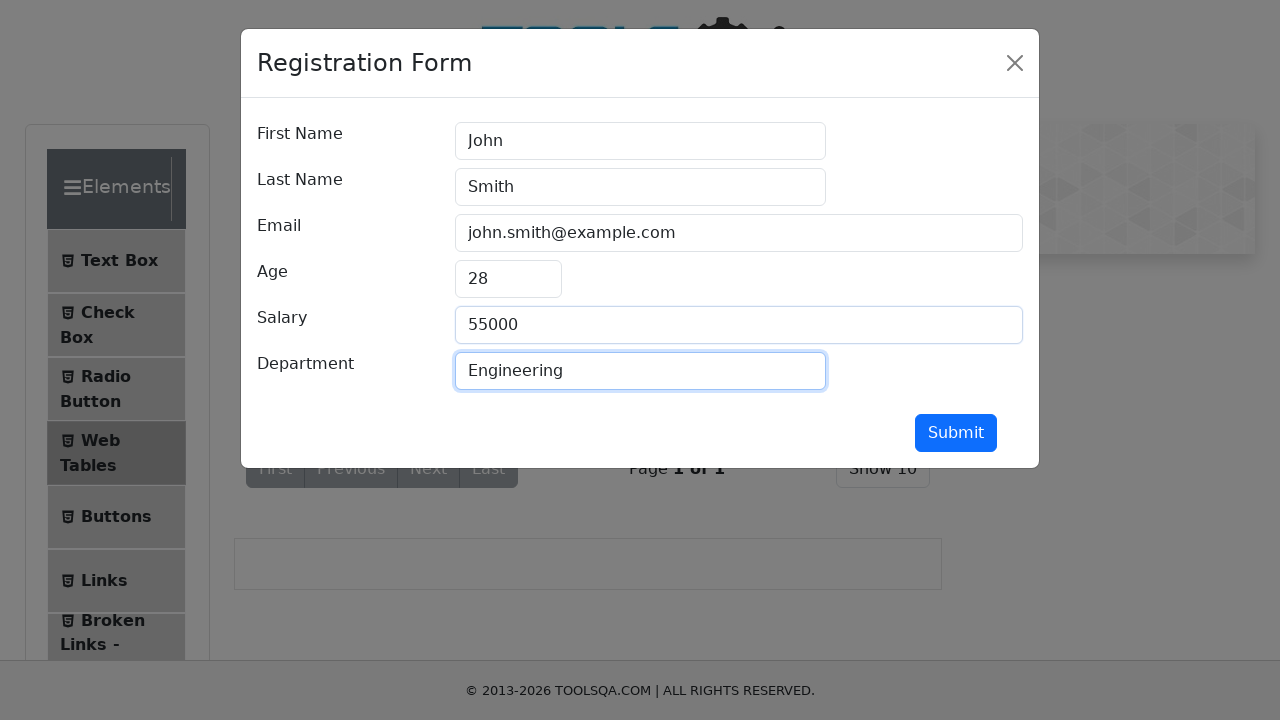

Clicked submit button to add new record at (956, 433) on #submit
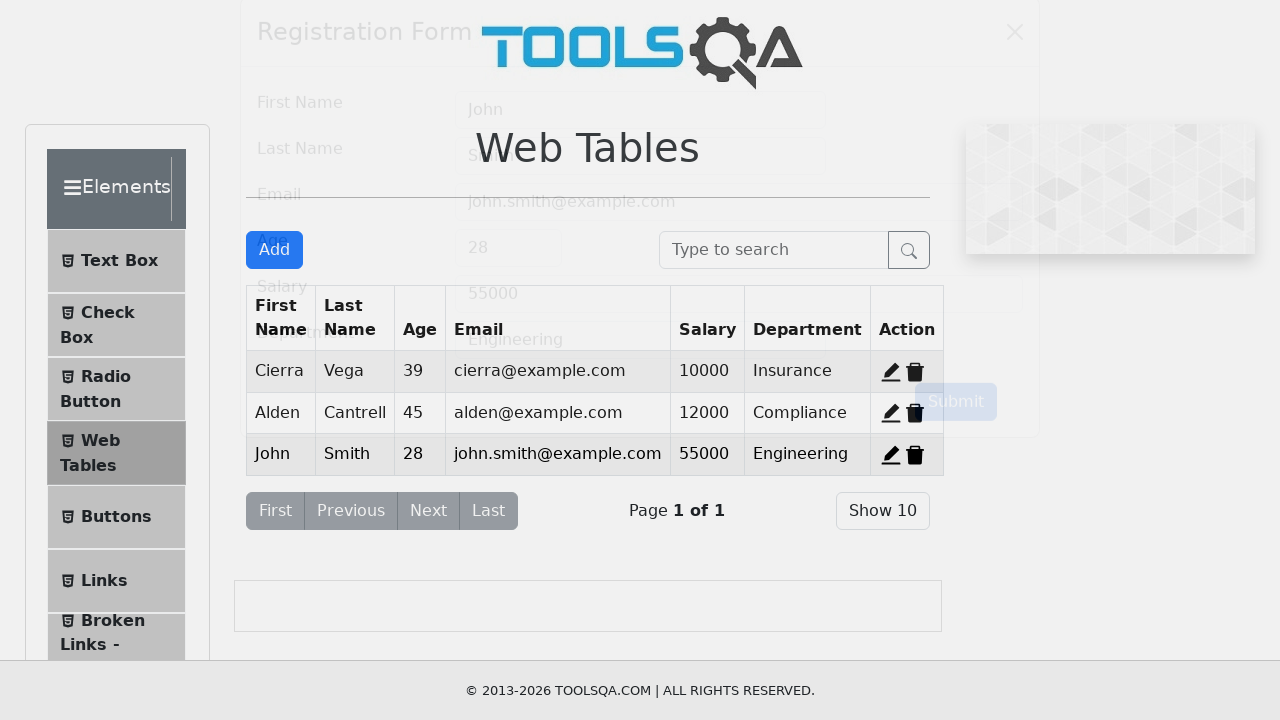

Modal closed after form submission
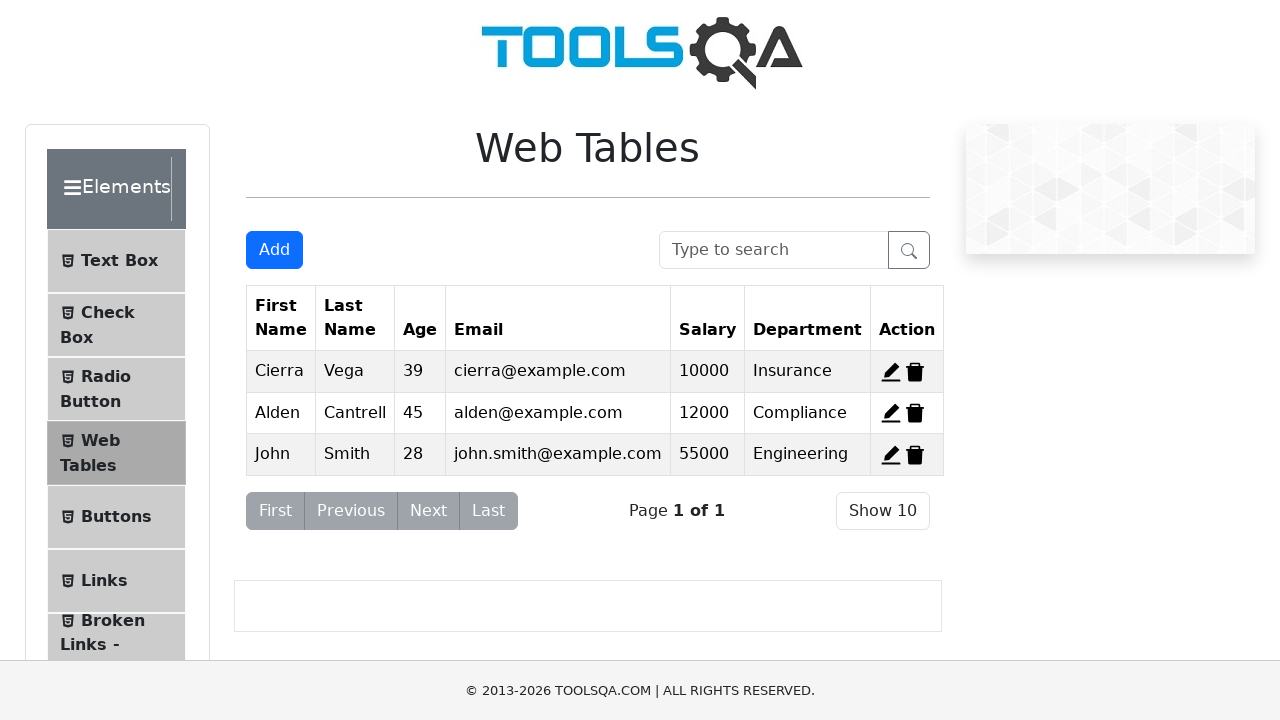

Clicked 'Add New Record' button at (274, 250) on #addNewRecordButton
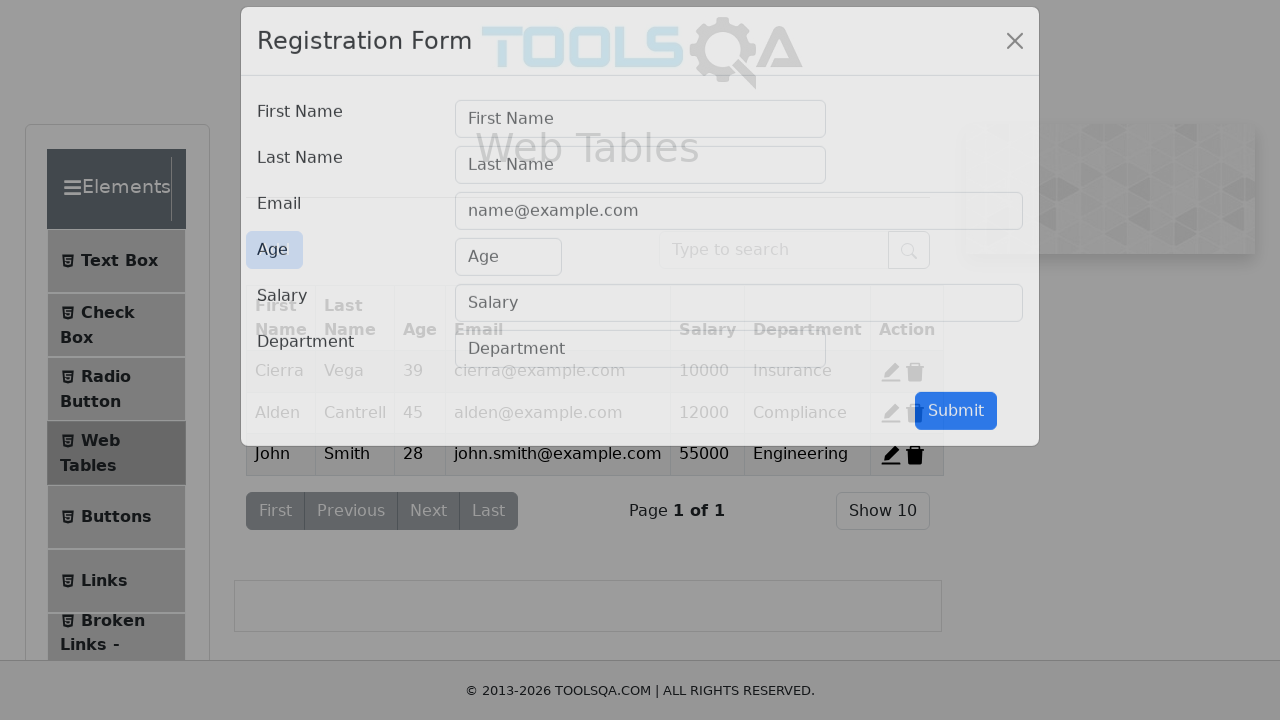

Filled first name field with 'Sarah' on #firstName
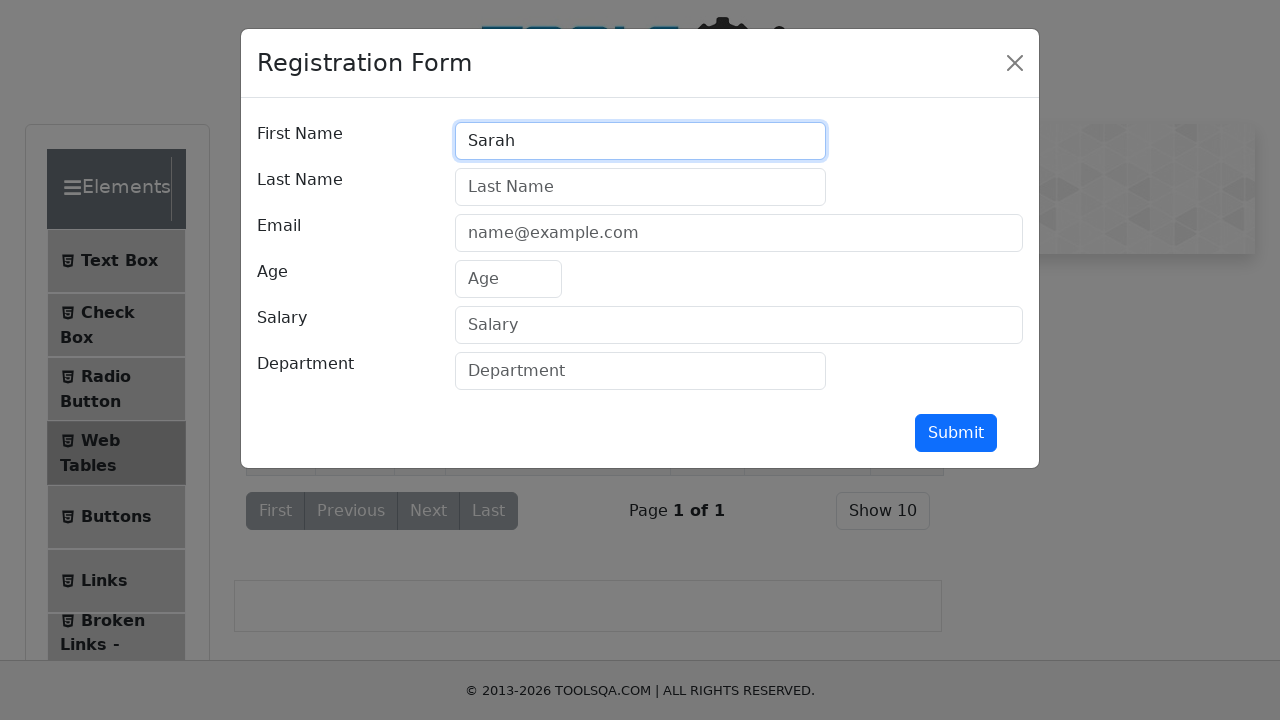

Filled last name field with 'Johnson' on #lastName
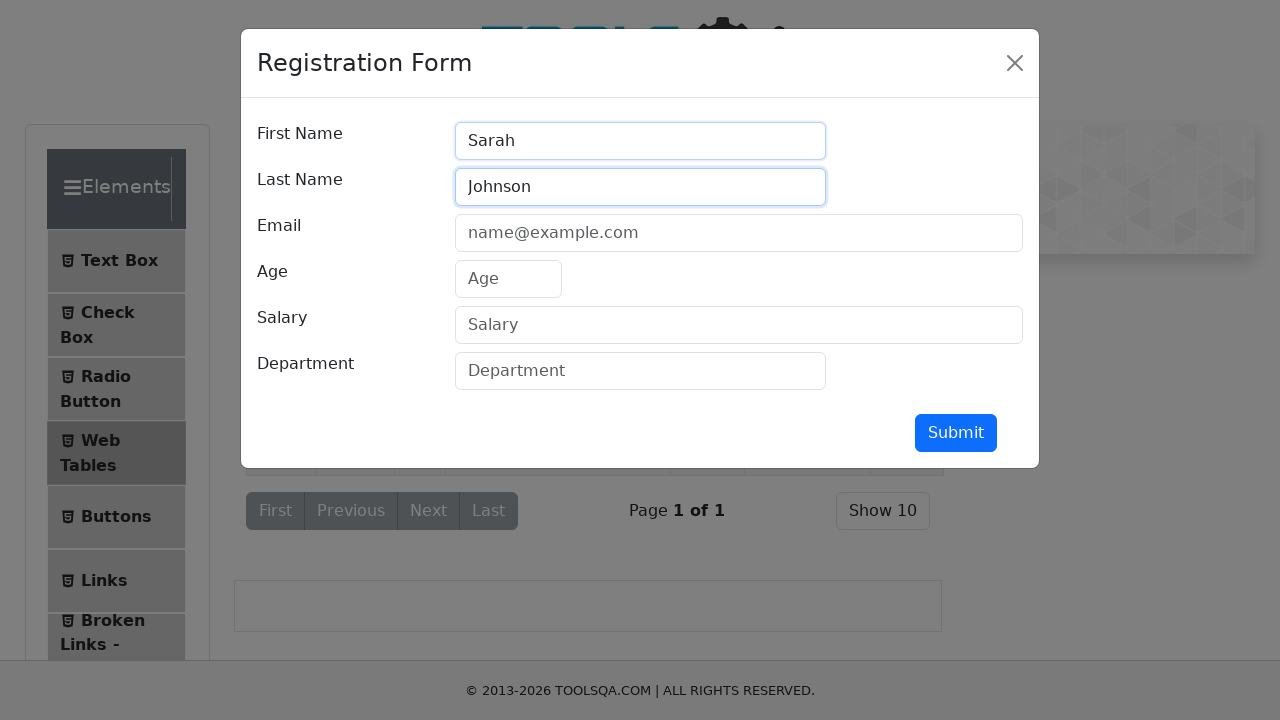

Filled email field with 'sarah.j@example.com' on #userEmail
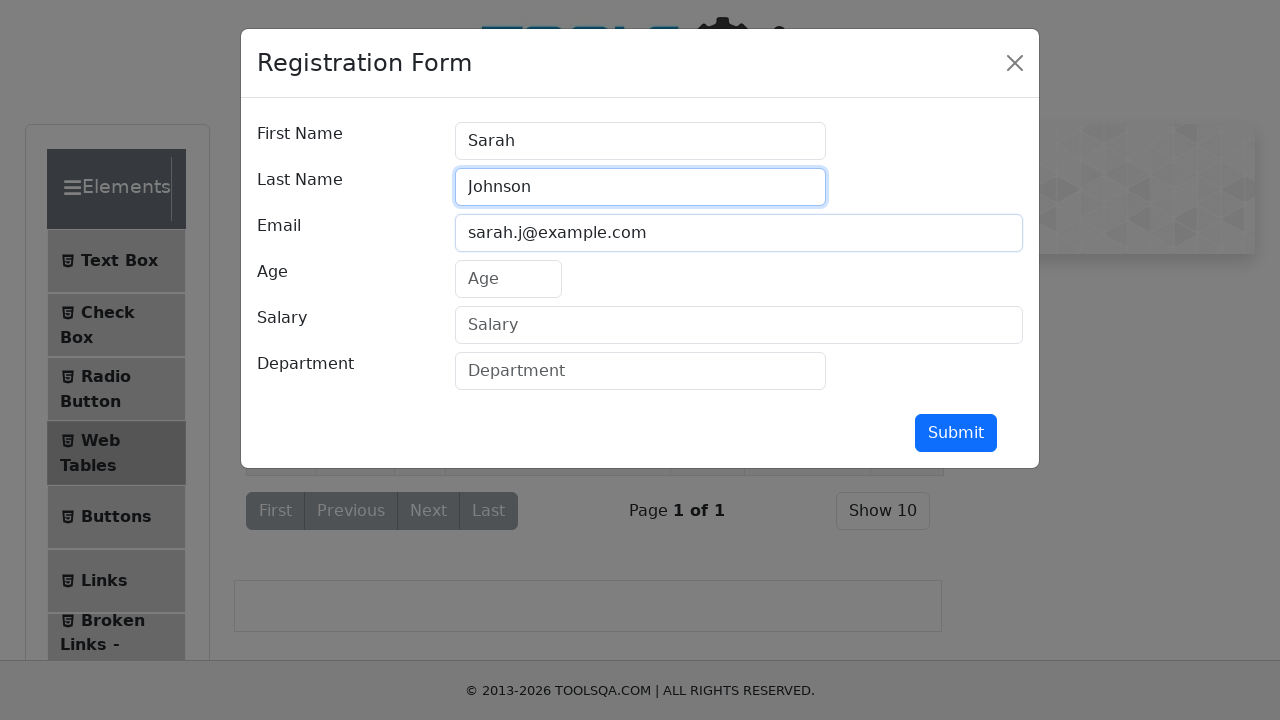

Filled age field with '34' on #age
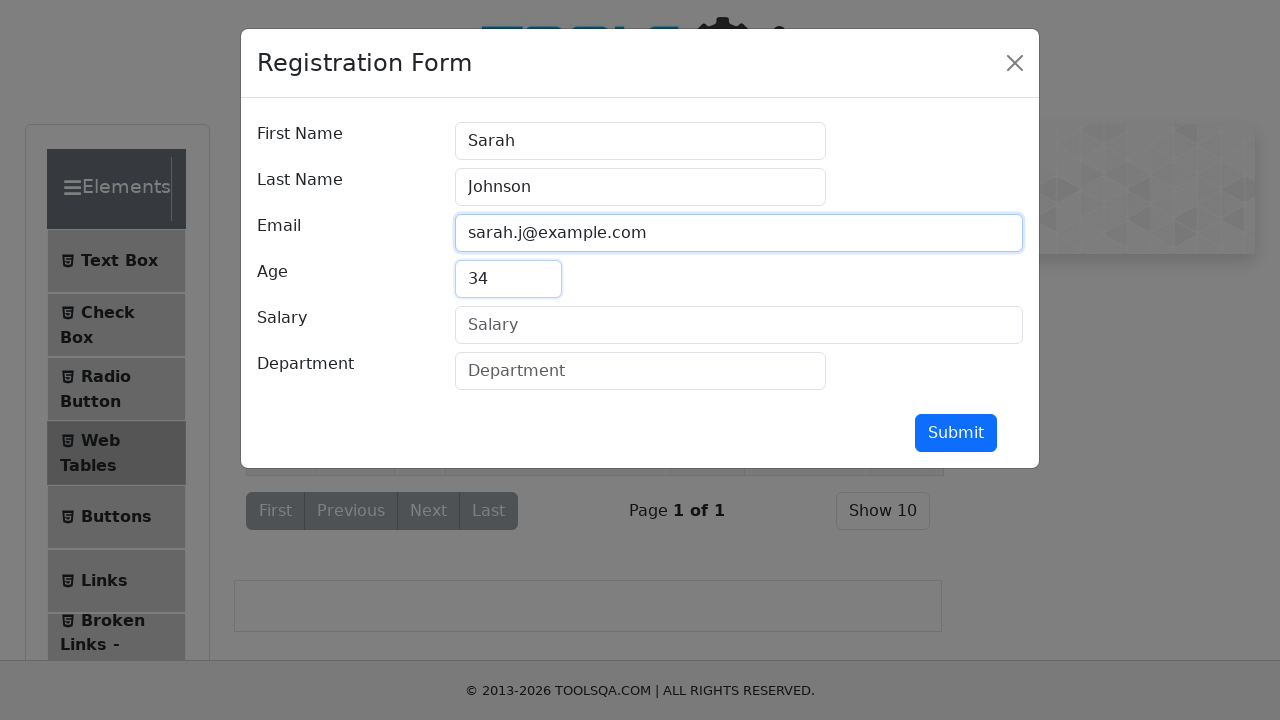

Filled salary field with '72000' on #salary
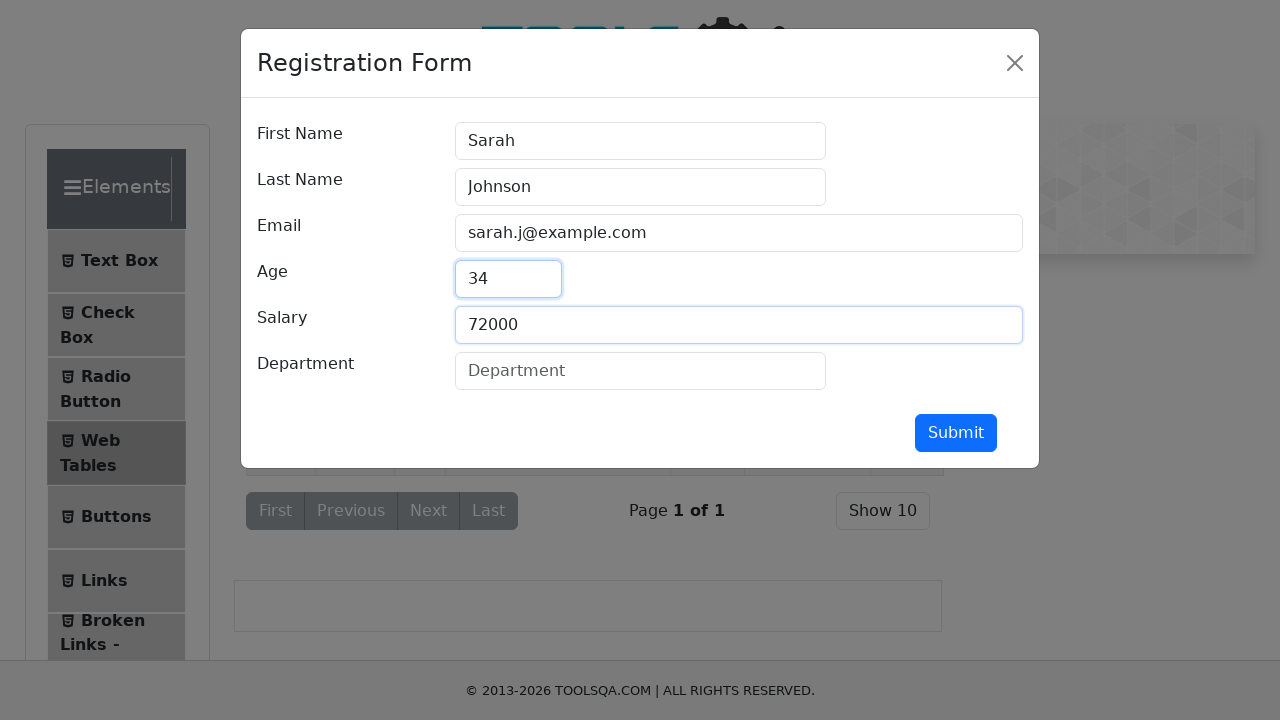

Filled department field with 'Marketing' on #department
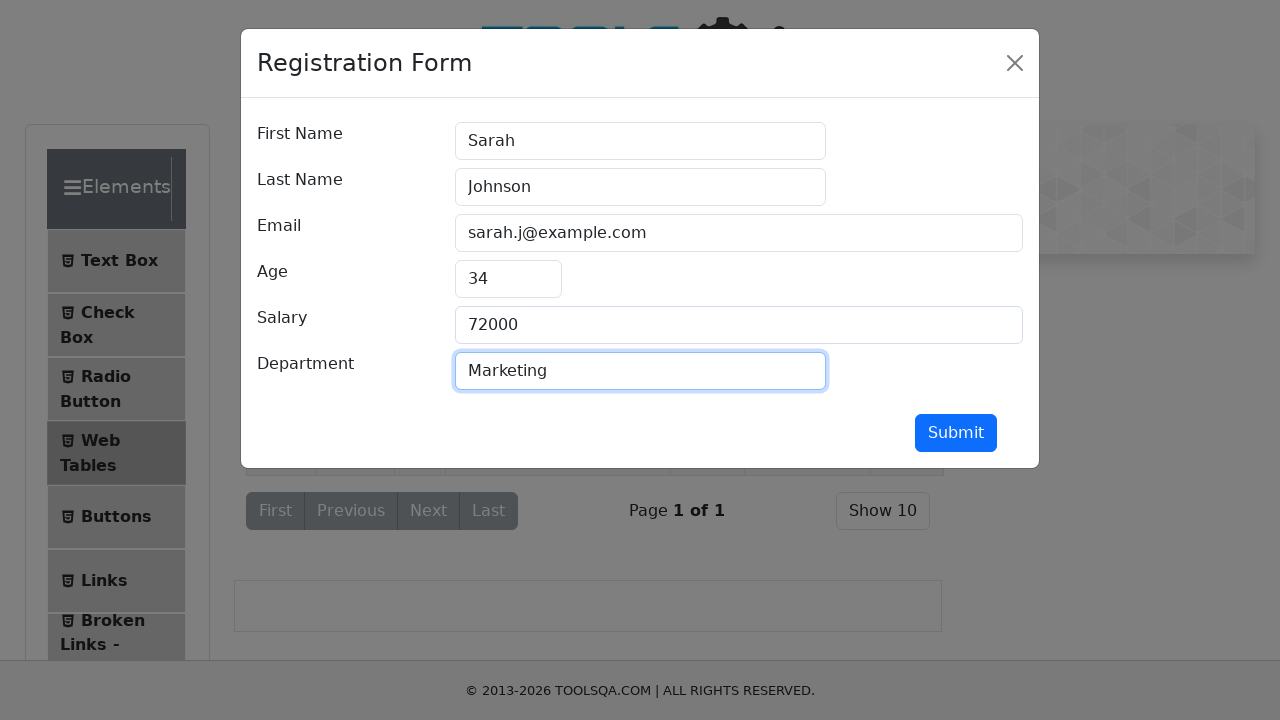

Clicked submit button to add new record at (956, 433) on #submit
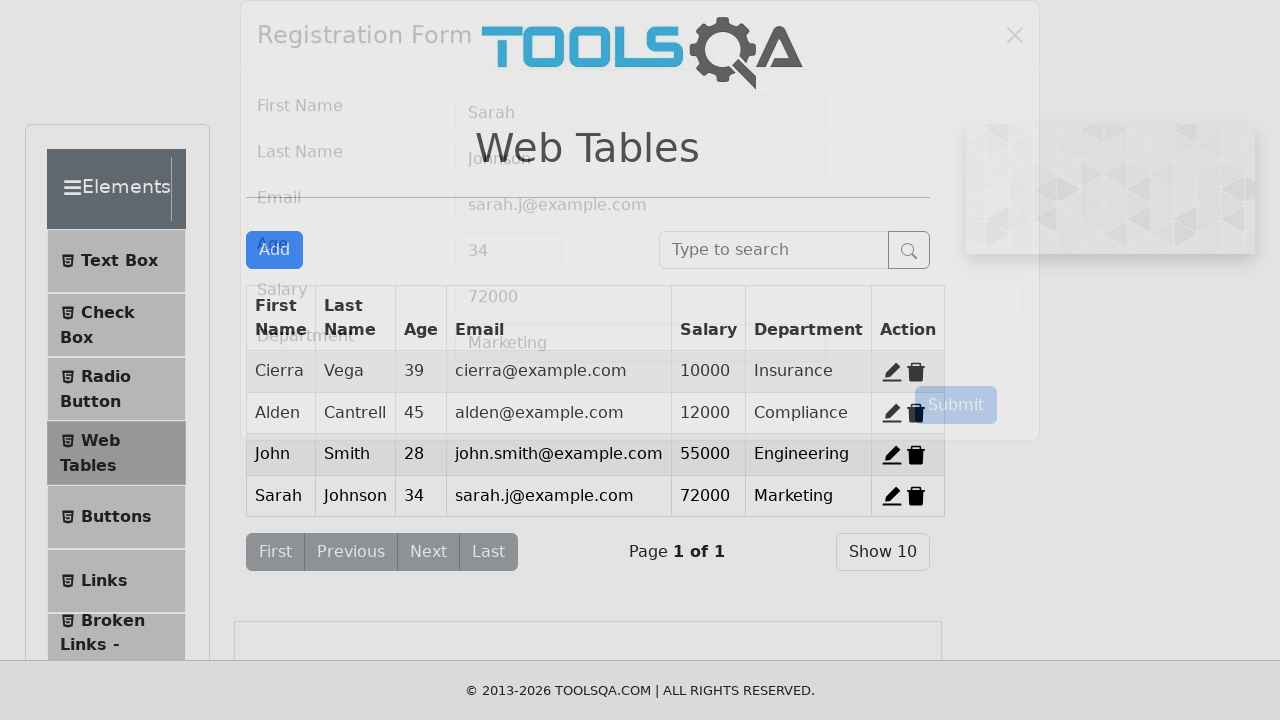

Modal closed after form submission
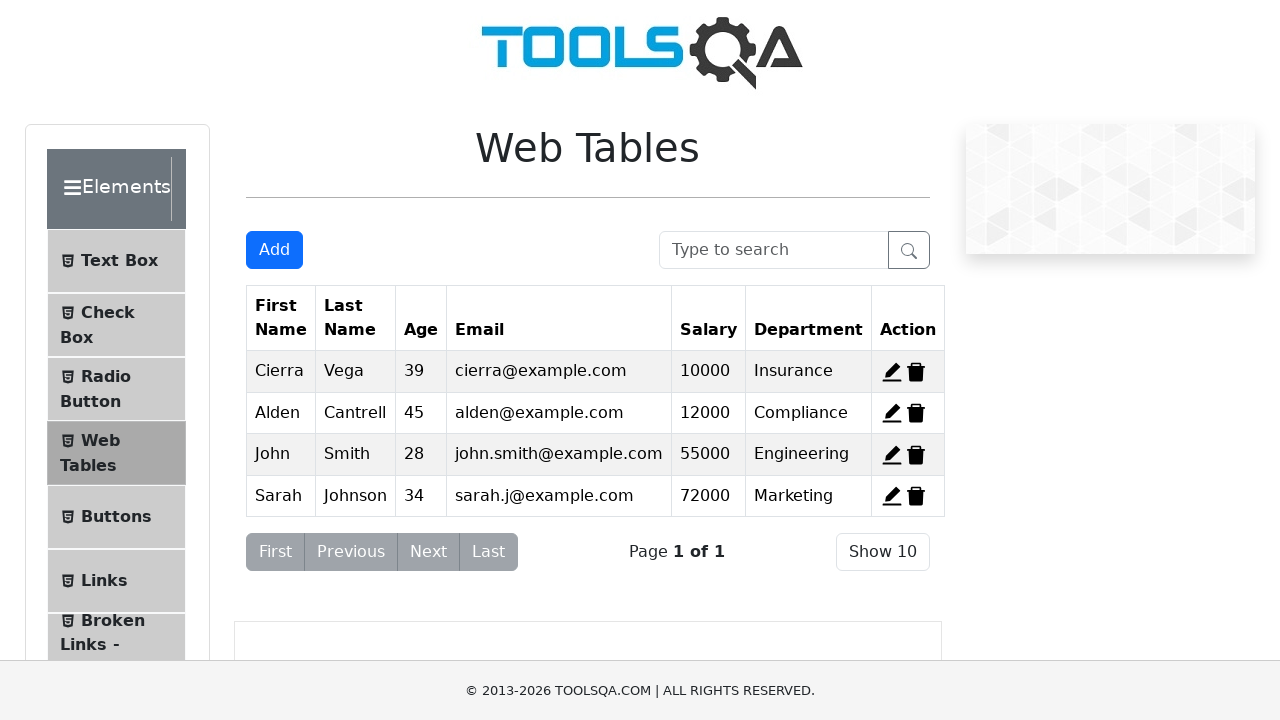

Clicked 'Add New Record' button at (274, 250) on #addNewRecordButton
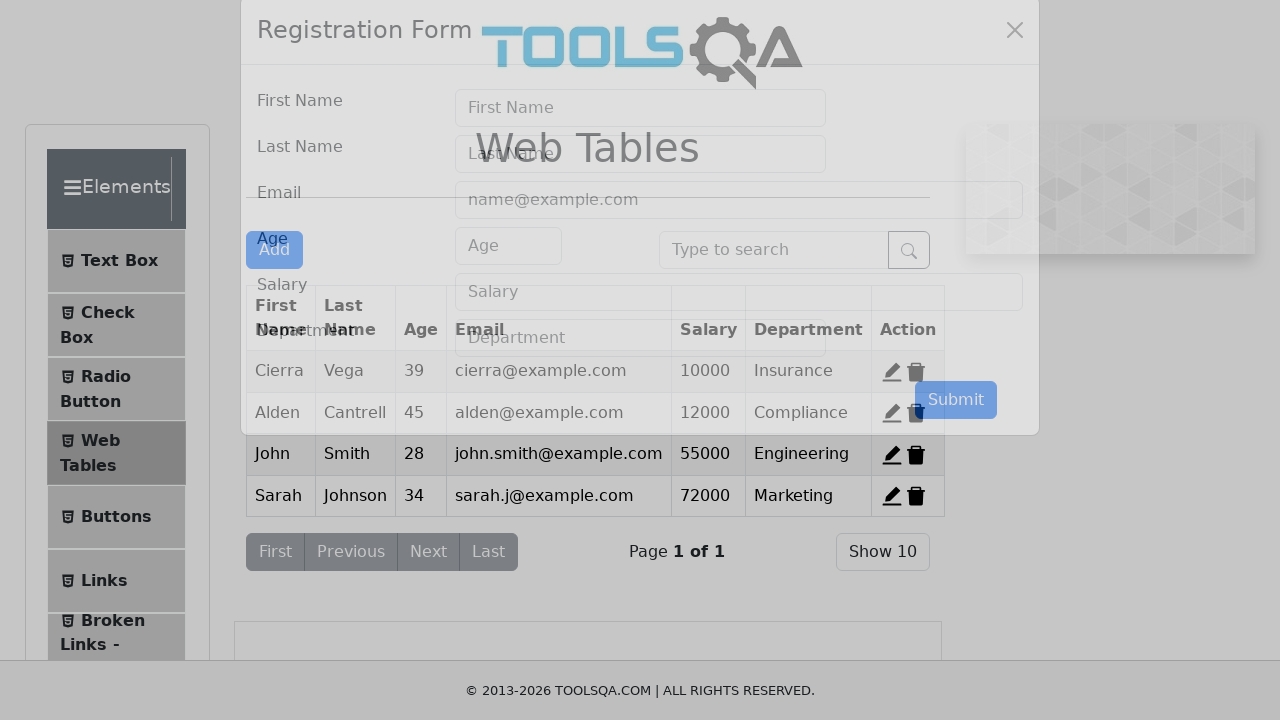

Filled first name field with 'Michael' on #firstName
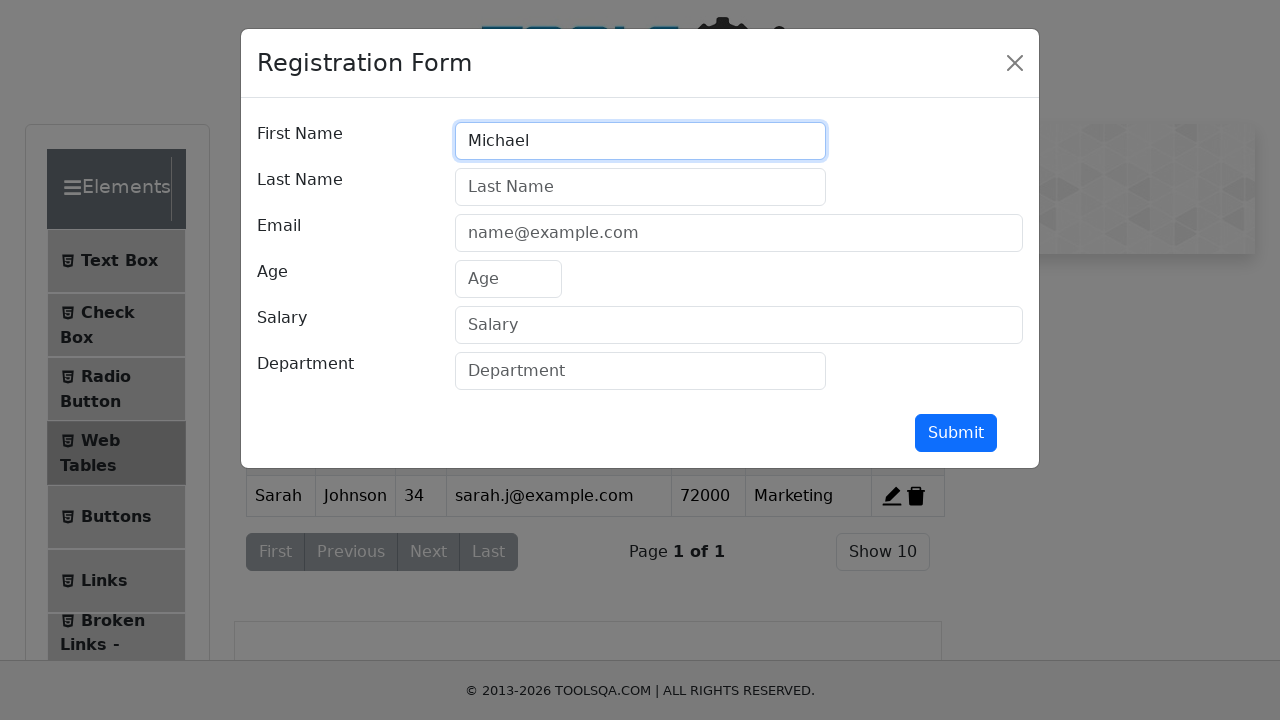

Filled last name field with 'Davis' on #lastName
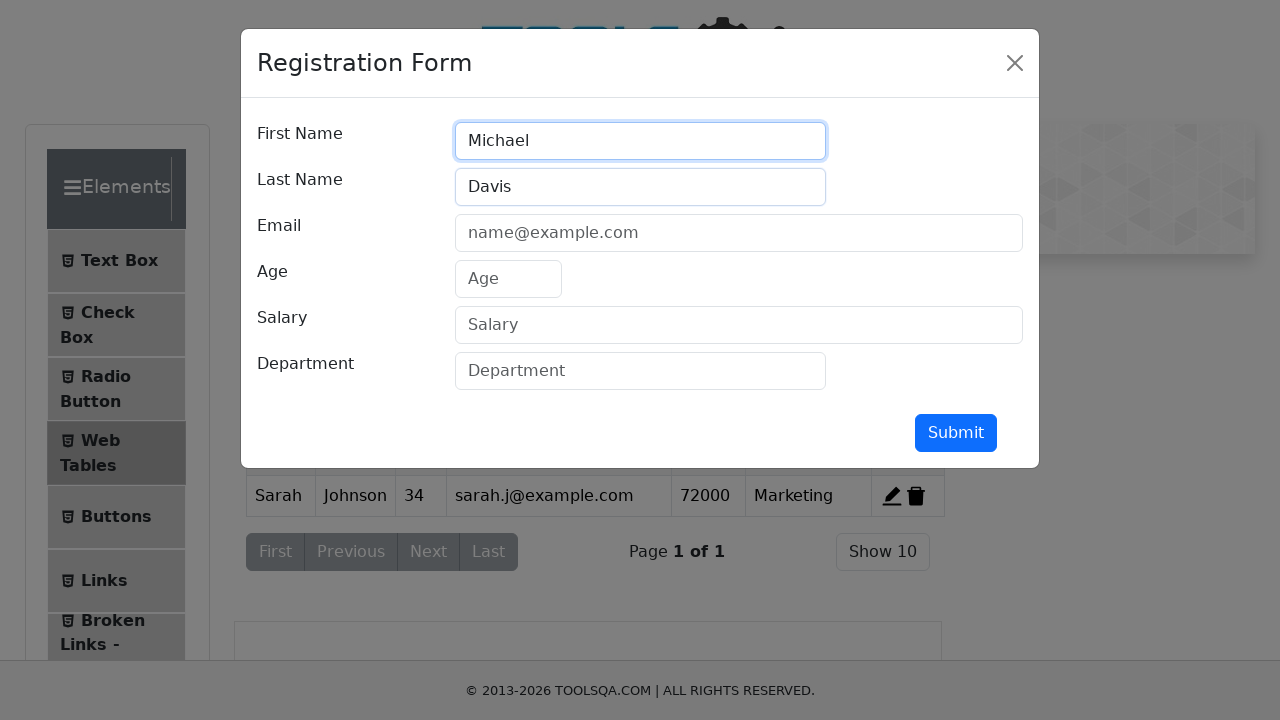

Filled email field with 'm.davis@example.com' on #userEmail
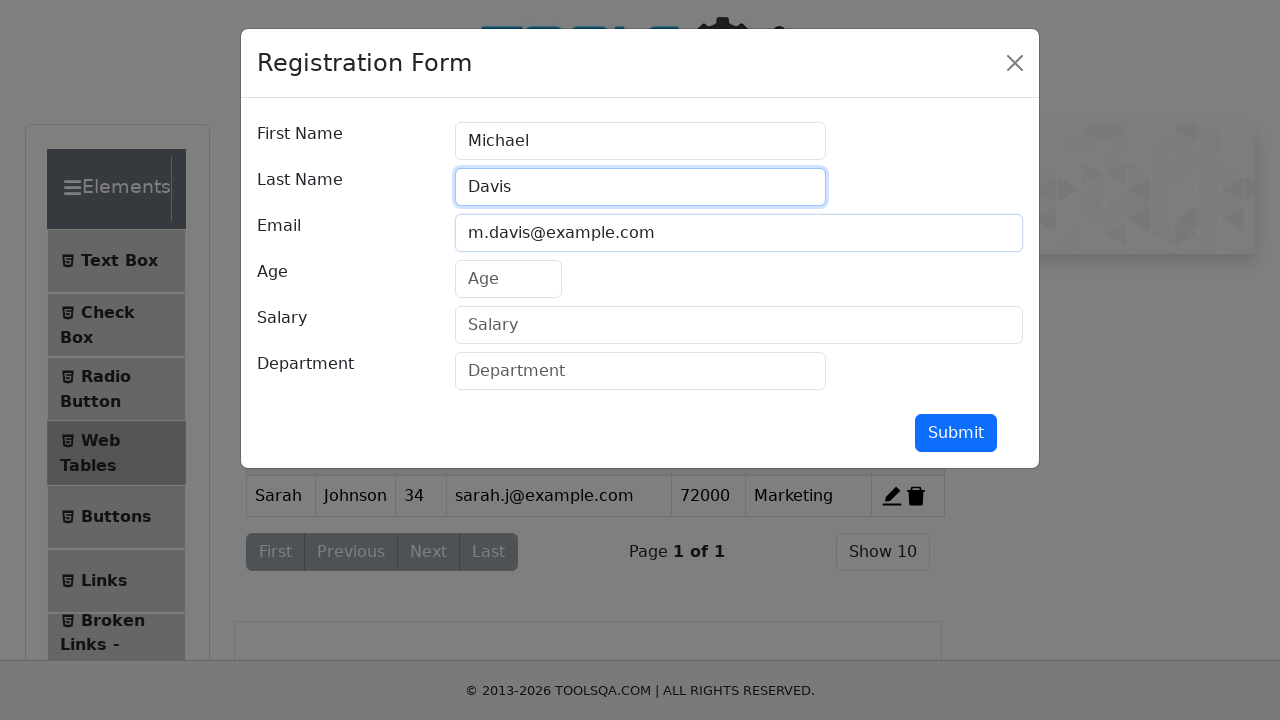

Filled age field with '41' on #age
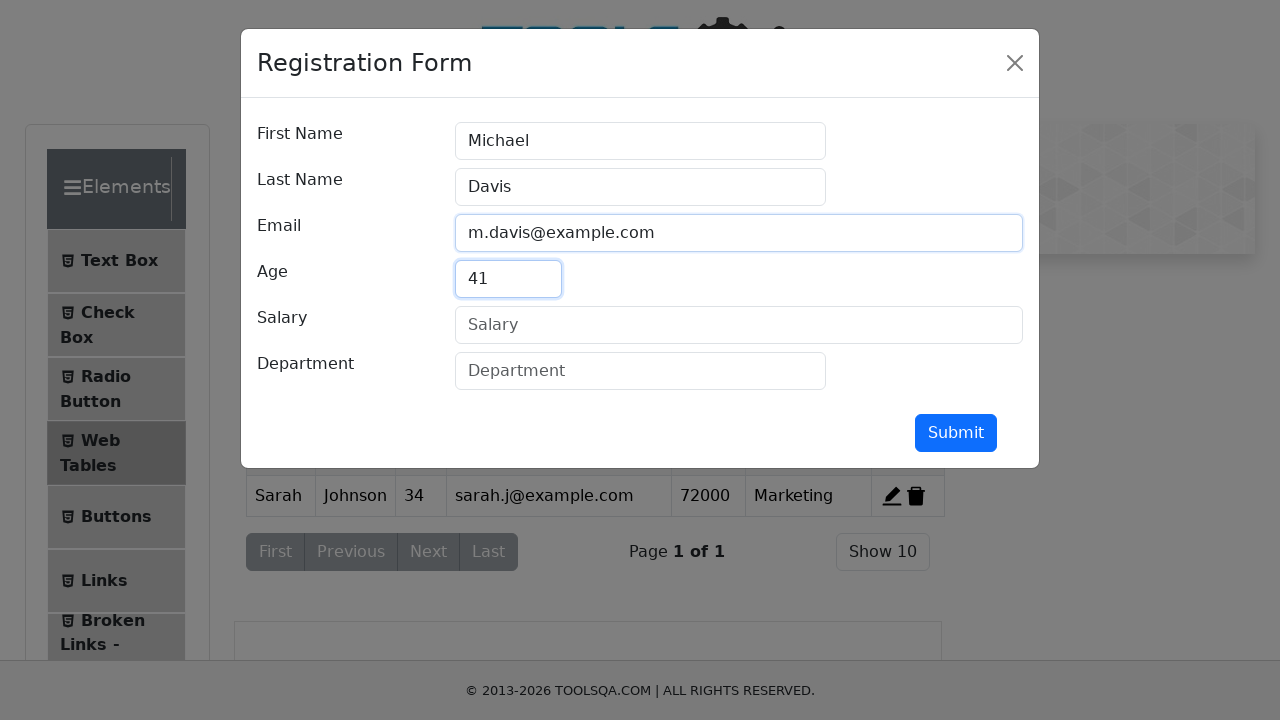

Filled salary field with '89000' on #salary
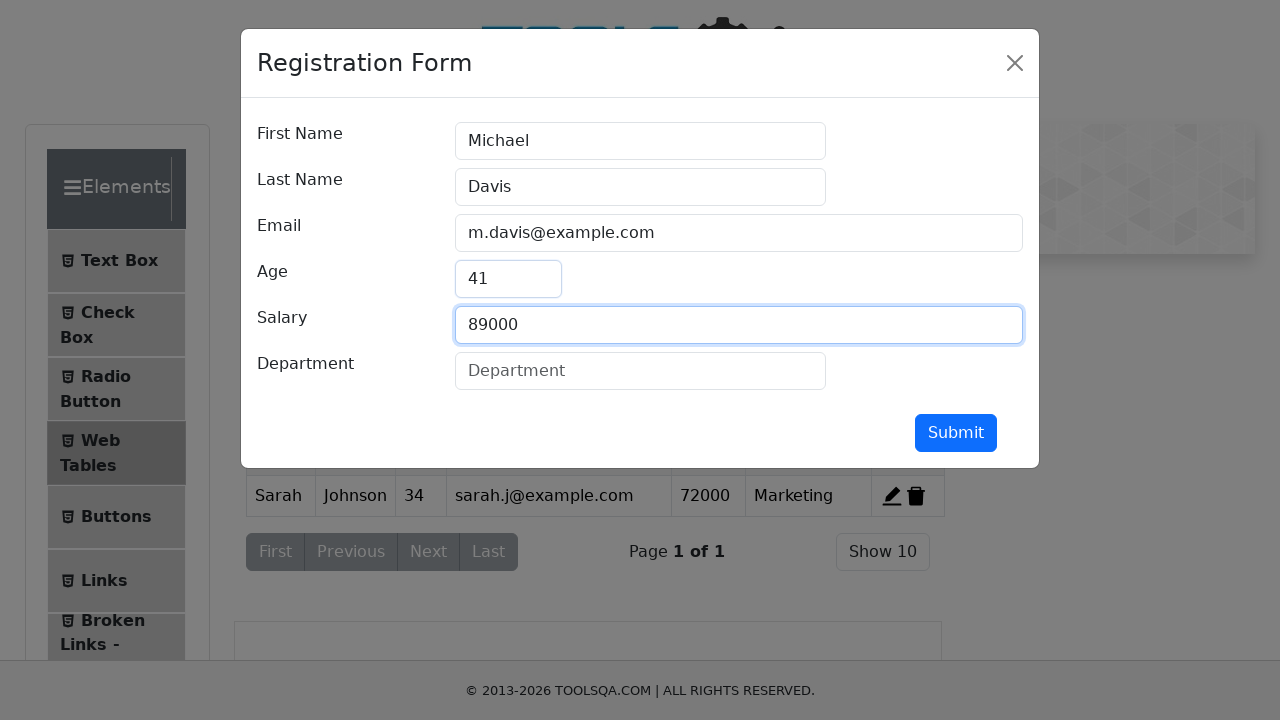

Filled department field with 'Finance' on #department
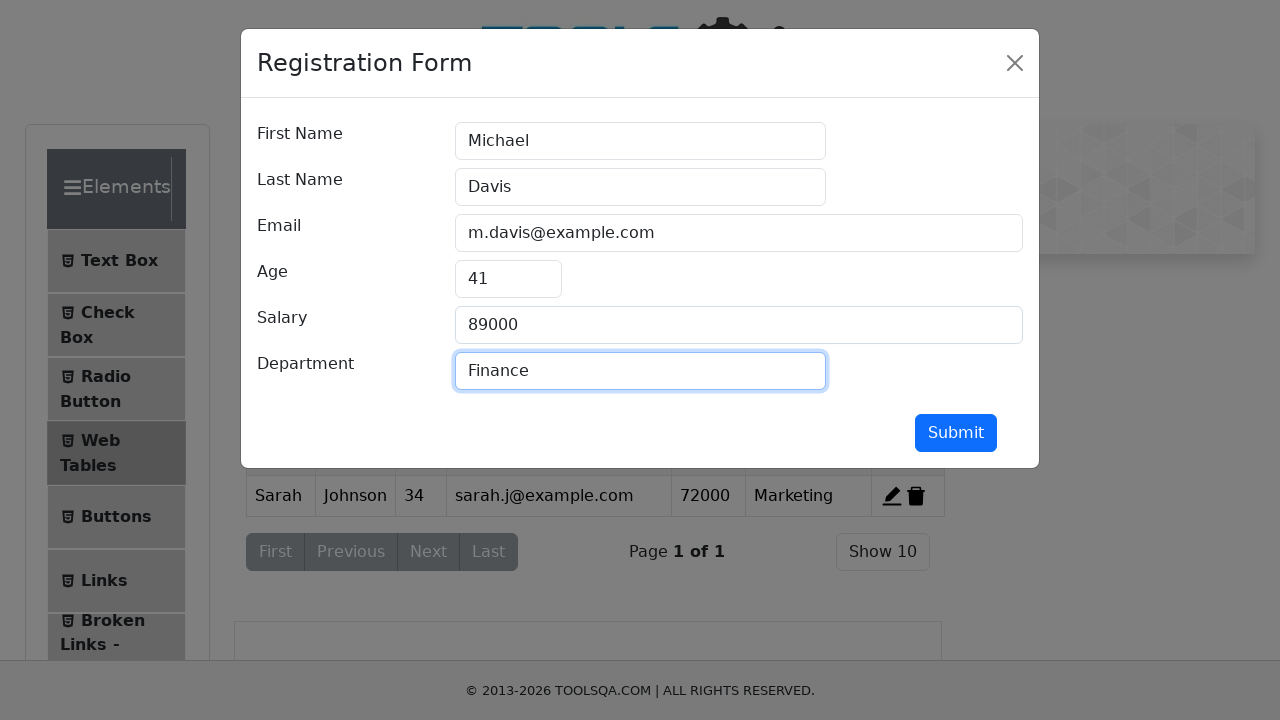

Clicked submit button to add new record at (956, 433) on #submit
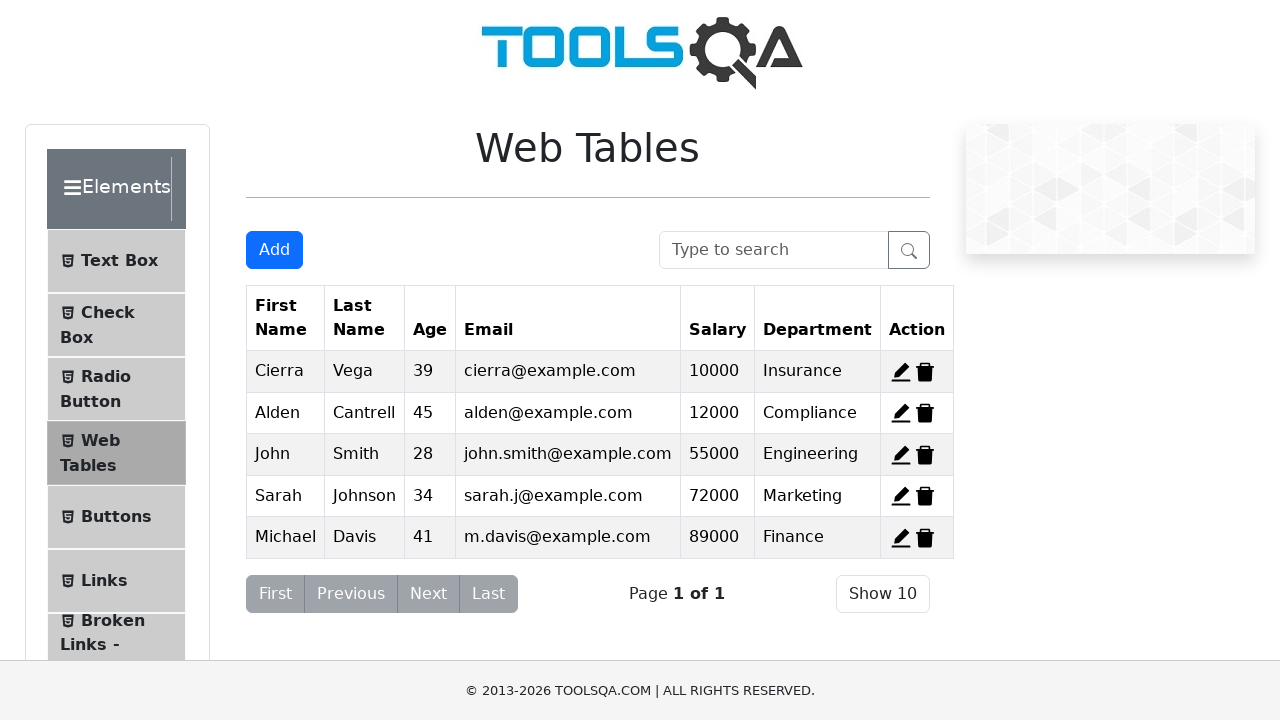

Modal closed after form submission
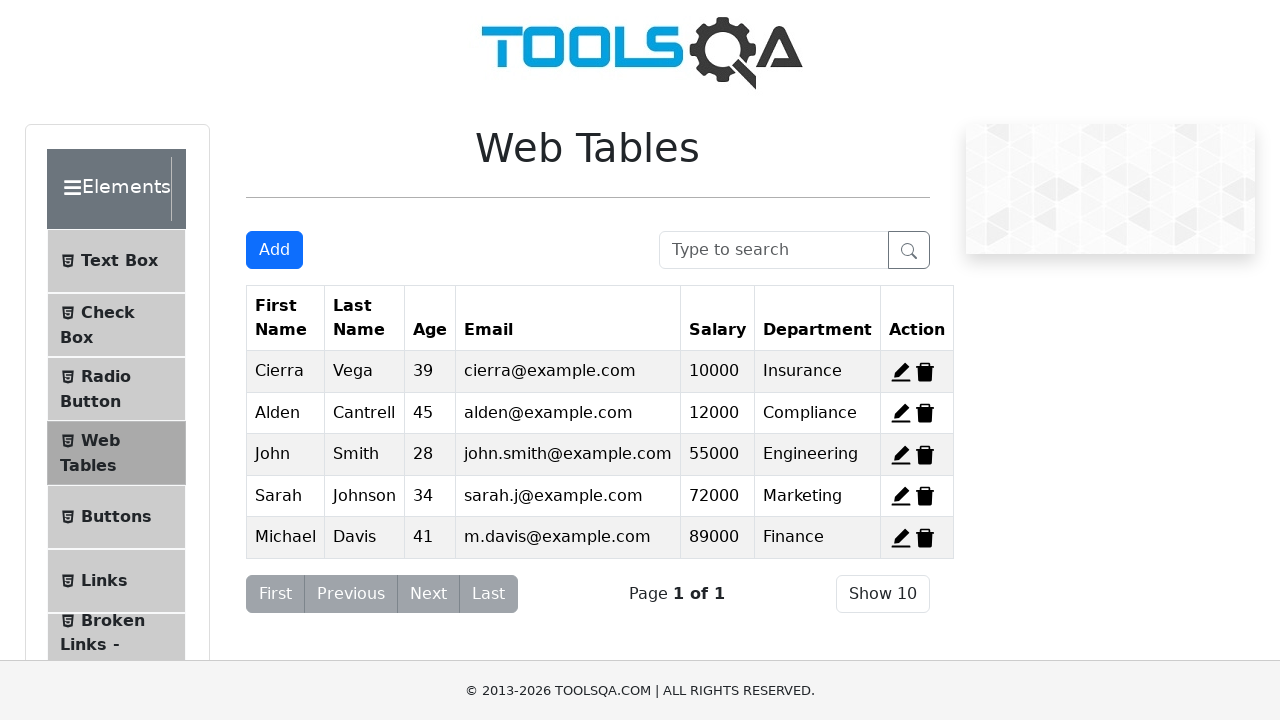

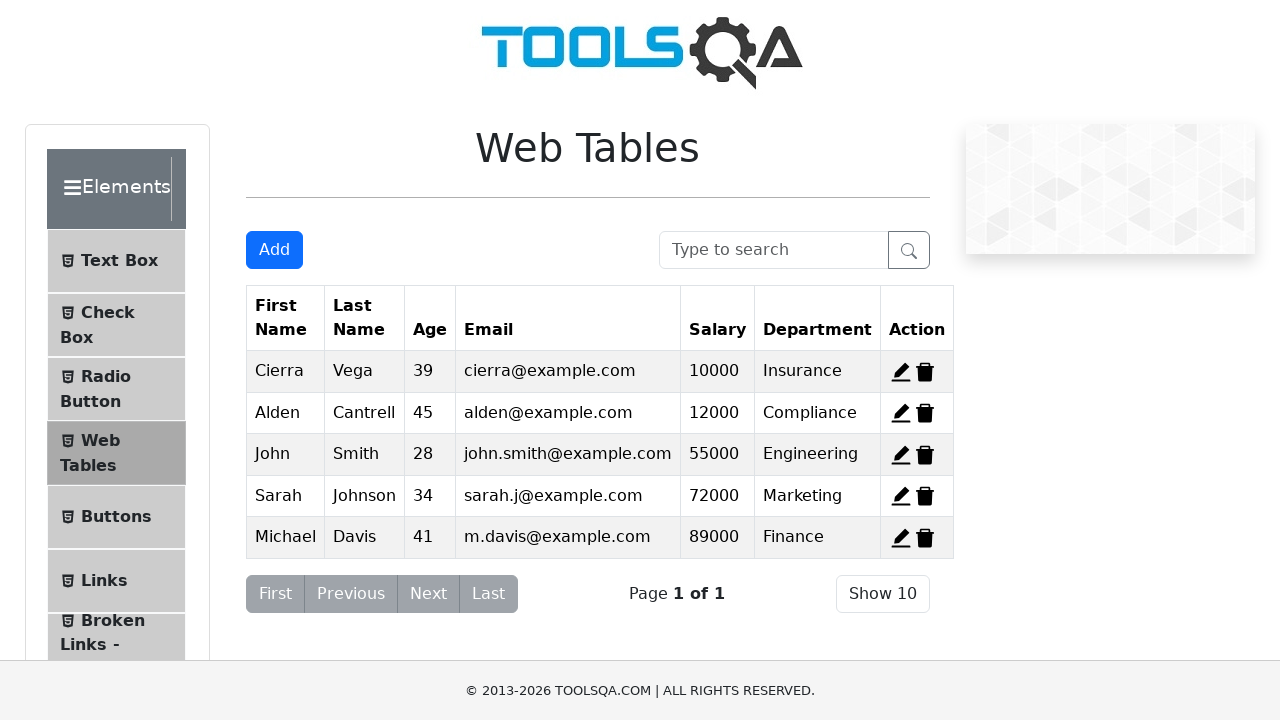